Tests the vertical list selectable functionality by clicking each list item to select and deselect them

Starting URL: https://demoqa.com/selectable

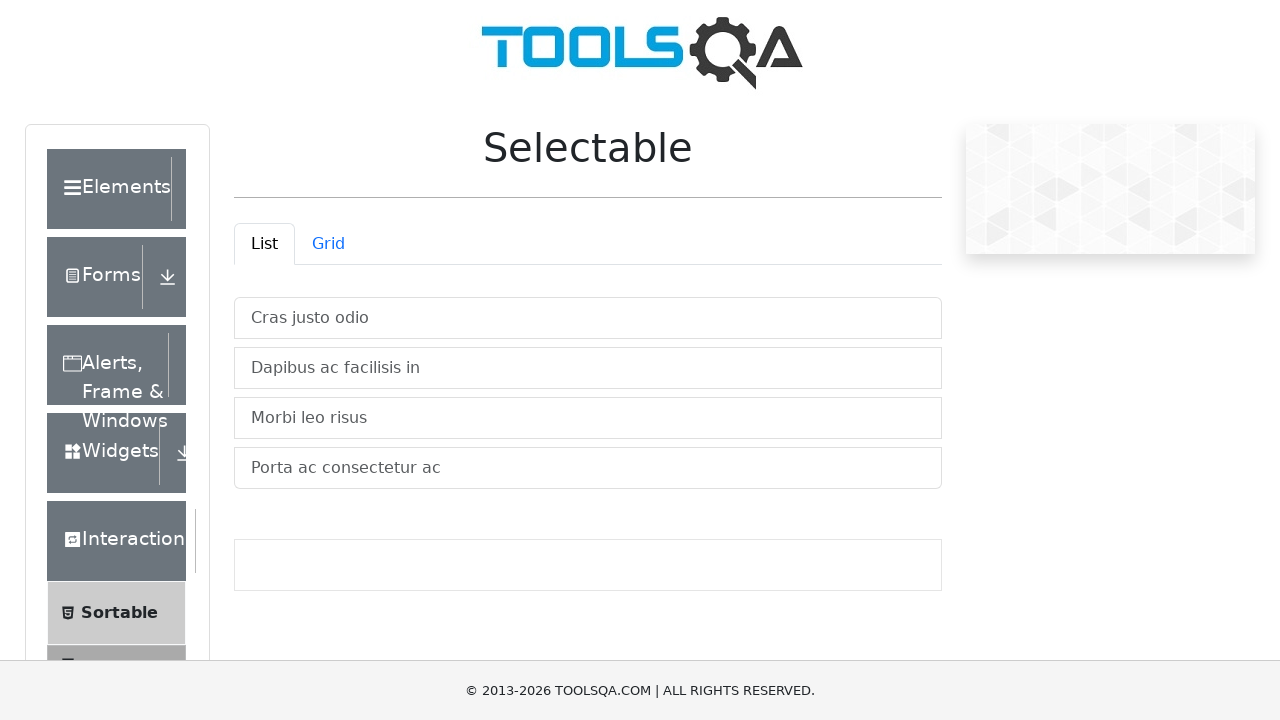

Clicked first list item to select it at (588, 318) on xpath=//*[@id="verticalListContainer"]/li[1]
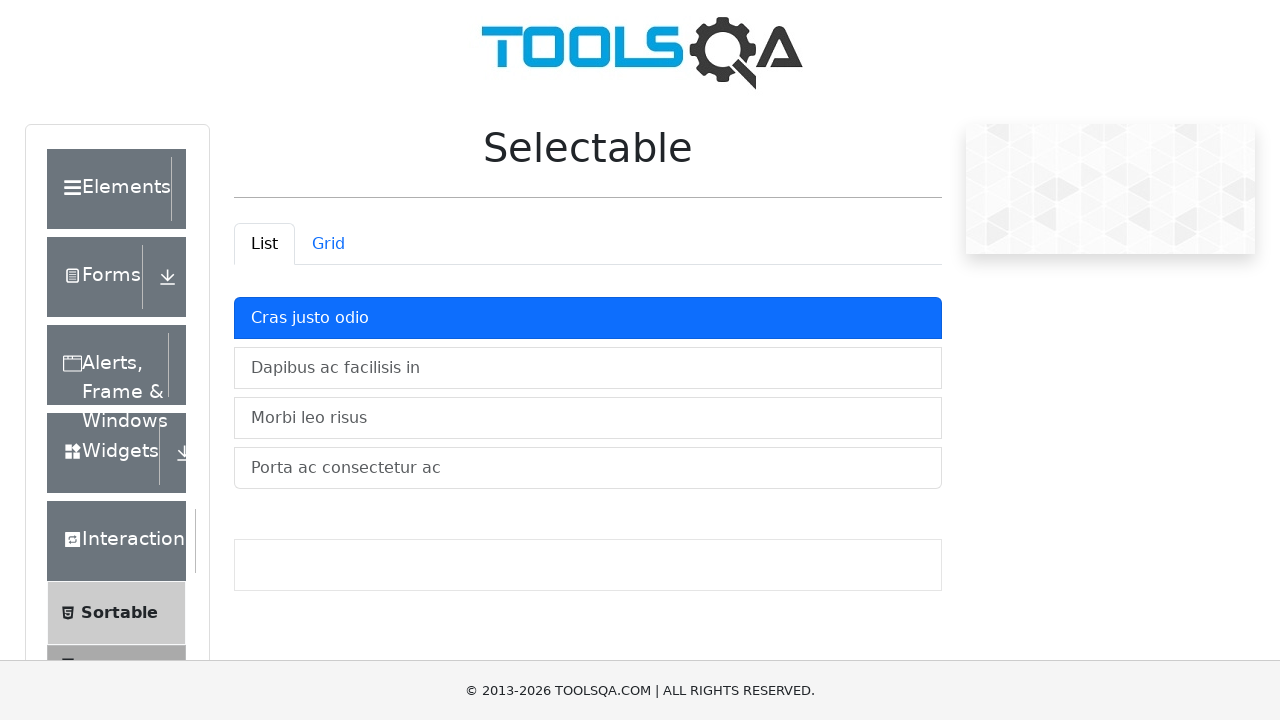

Clicked second list item to select it at (588, 368) on xpath=//*[@id="verticalListContainer"]/li[2]
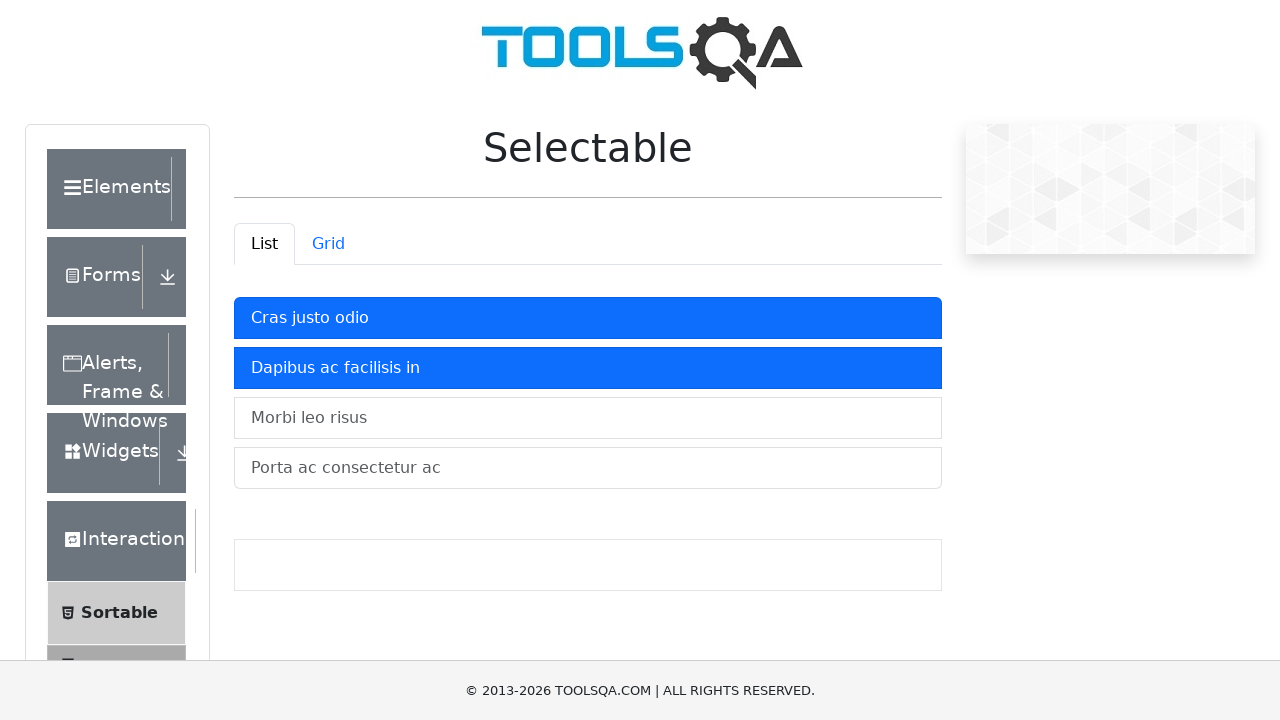

Clicked third list item to select it at (588, 418) on xpath=//*[@id="verticalListContainer"]/li[3]
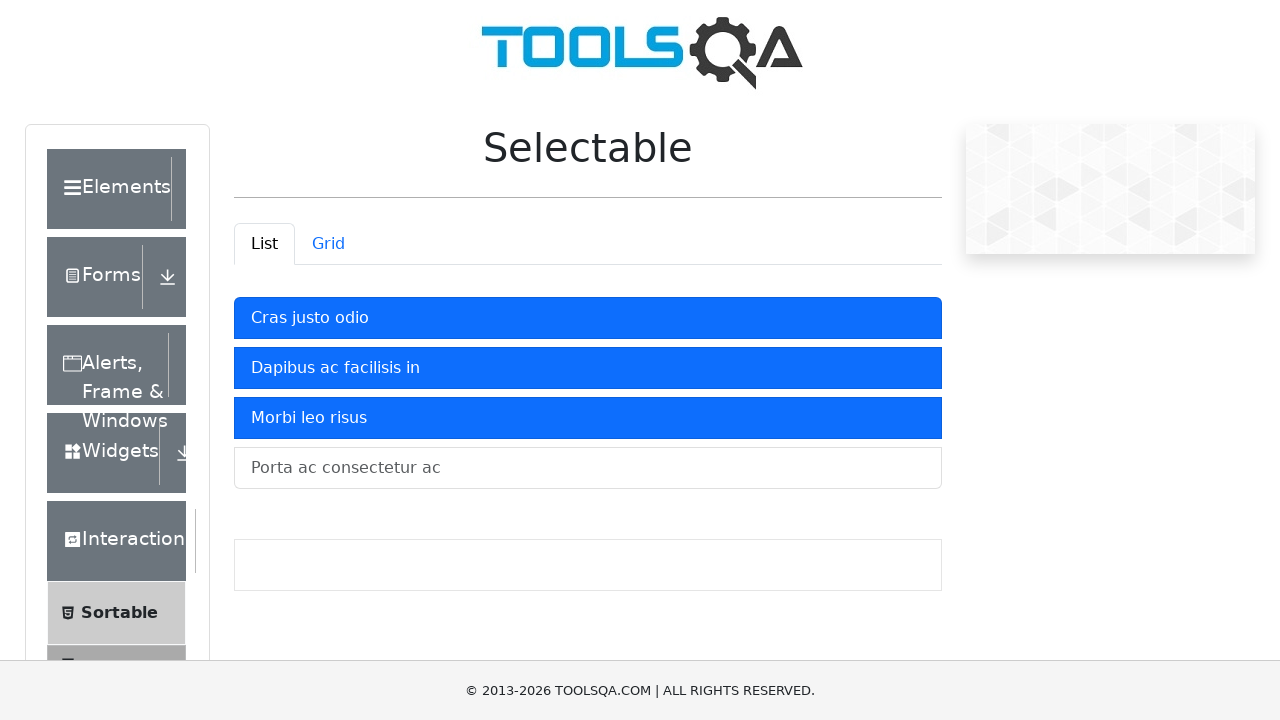

Clicked fourth list item to select it at (588, 468) on xpath=//*[@id="verticalListContainer"]/li[4]
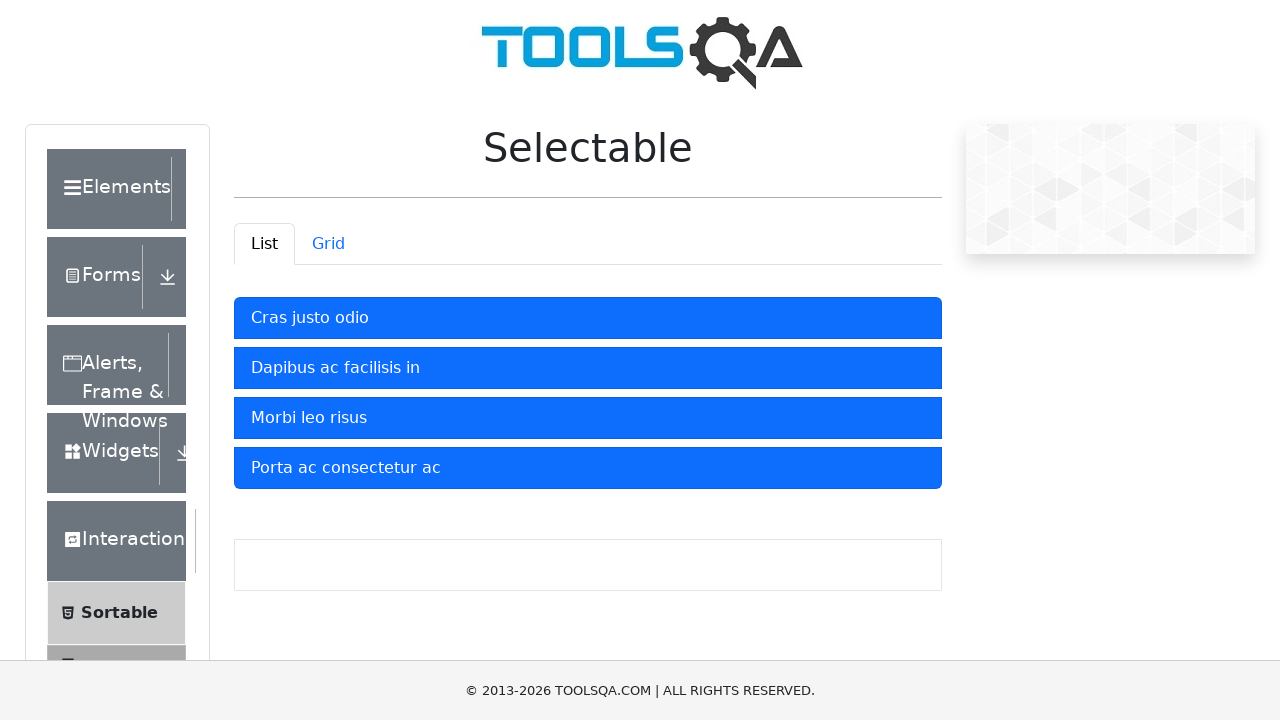

Clicked first list item again to deselect it at (588, 318) on xpath=//*[@id="verticalListContainer"]/li[1]
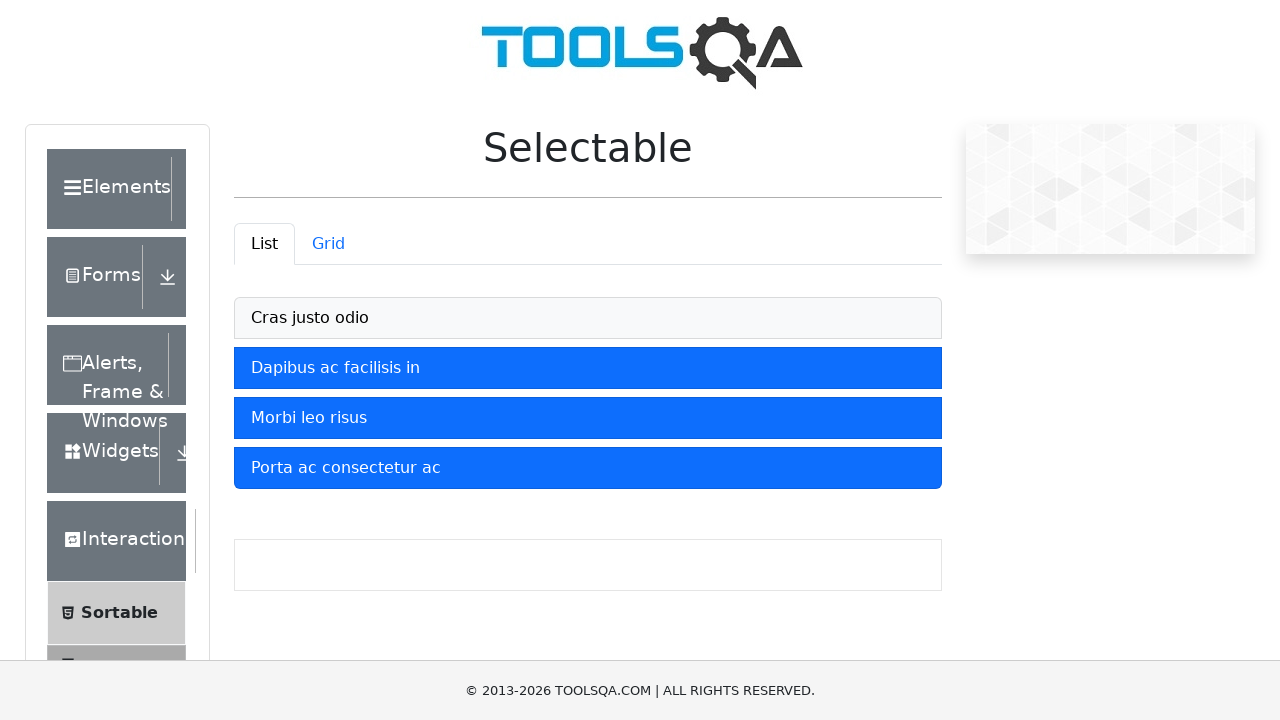

Clicked second list item again to deselect it at (588, 368) on xpath=//*[@id="verticalListContainer"]/li[2]
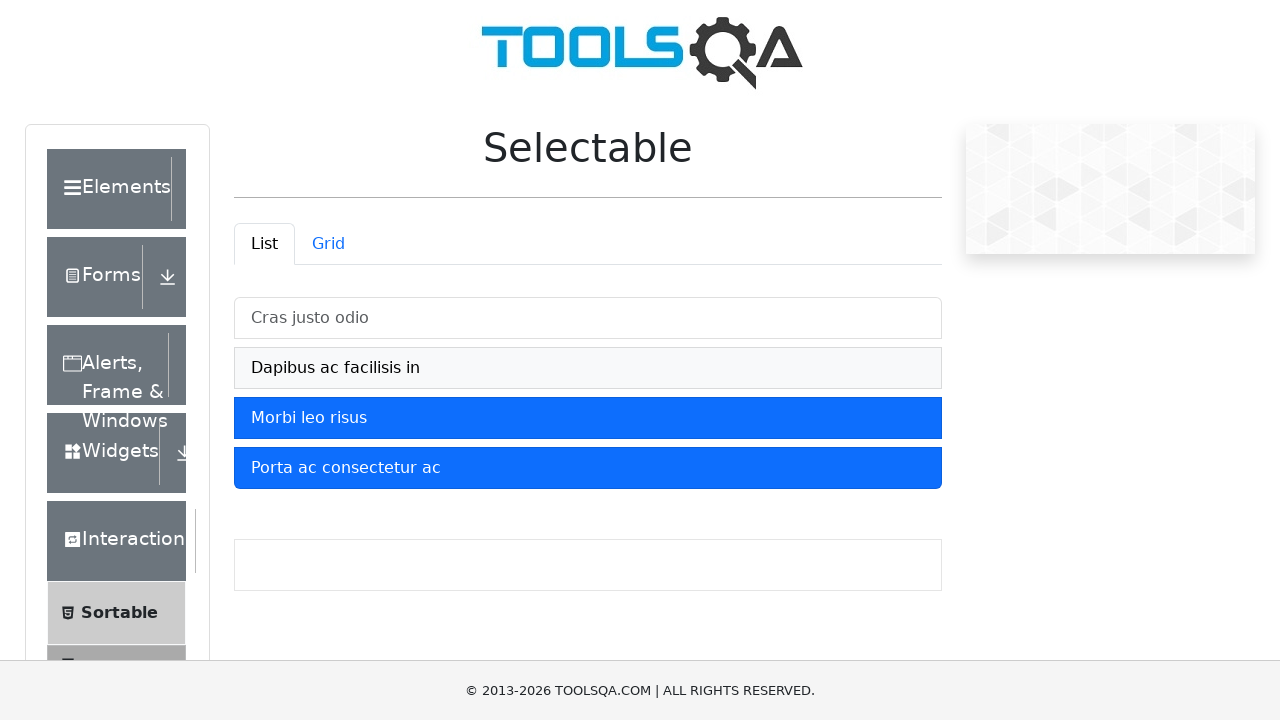

Clicked third list item again to deselect it at (588, 418) on xpath=//*[@id="verticalListContainer"]/li[3]
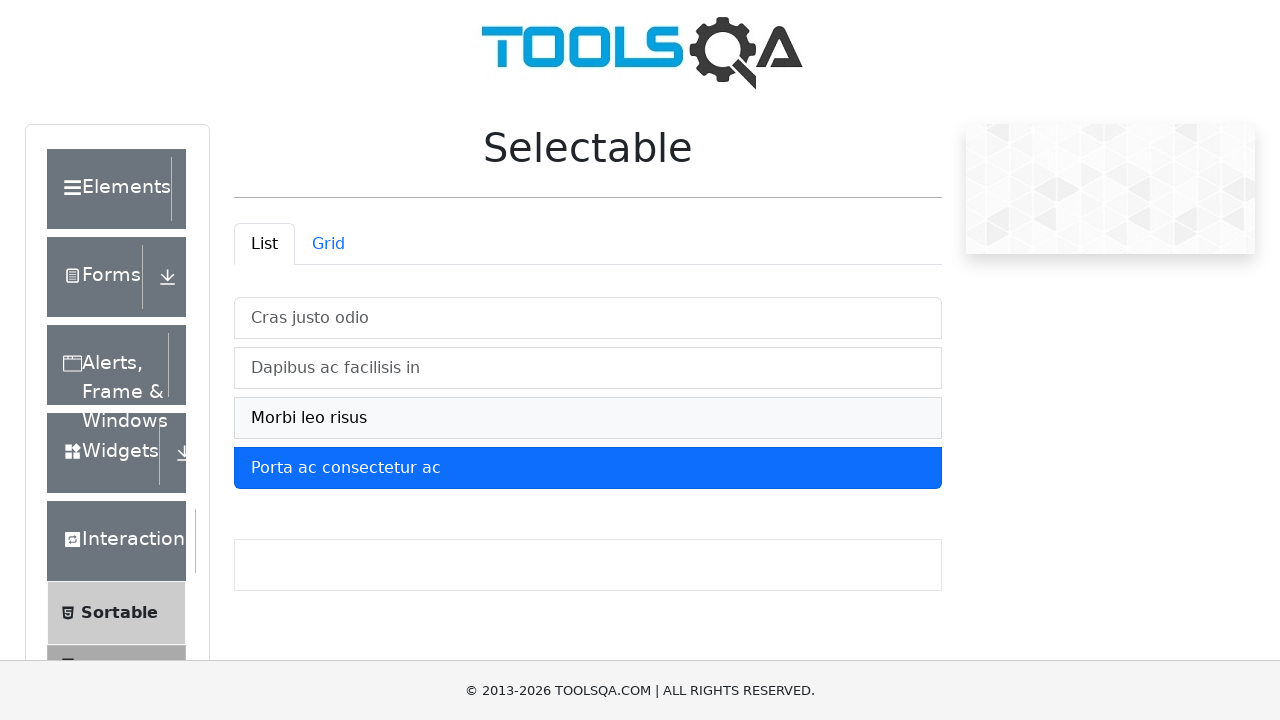

Clicked fourth list item again to deselect it at (588, 468) on xpath=//*[@id="verticalListContainer"]/li[4]
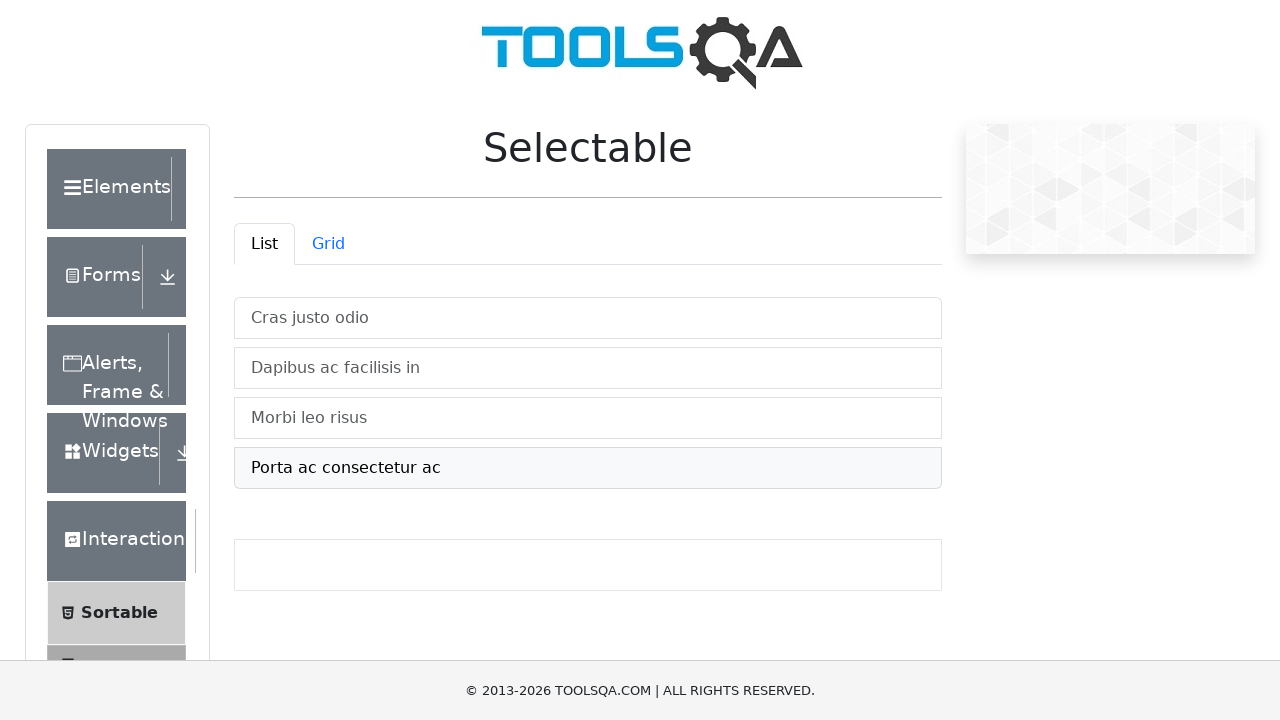

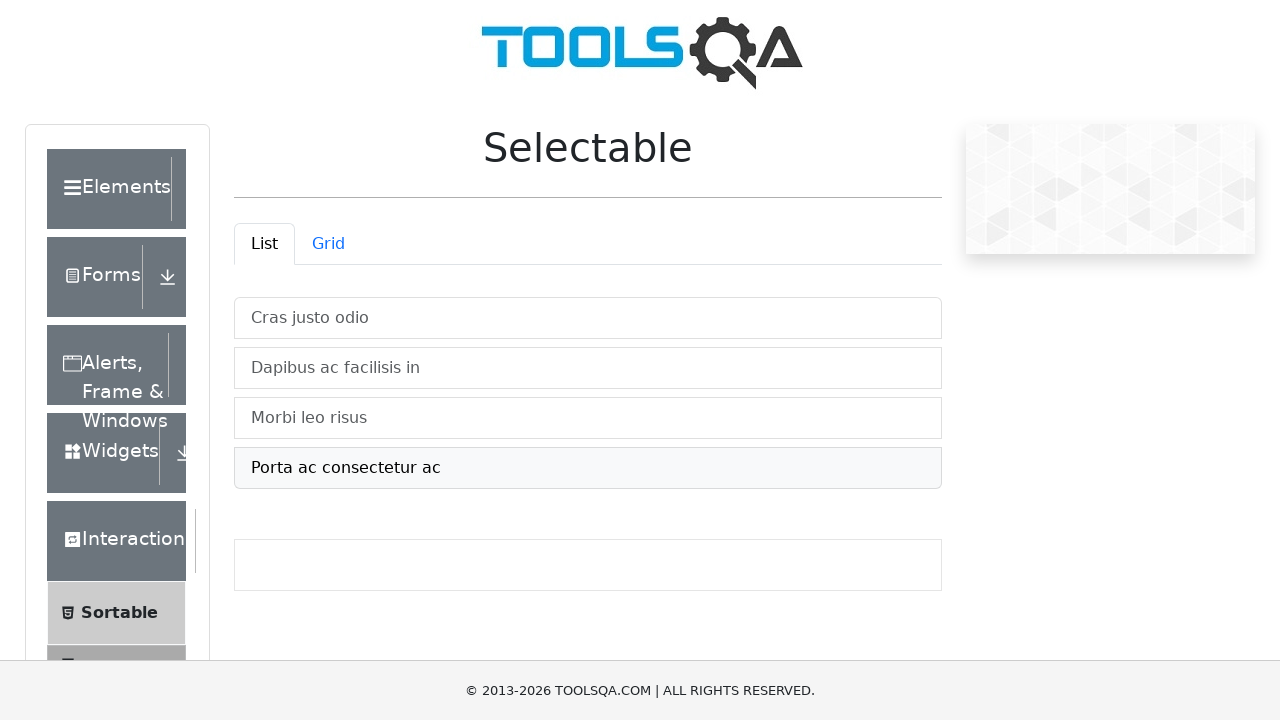